Tests percentage calculator with large values by calculating 1000% of 2000

Starting URL: http://www.calculator.net/

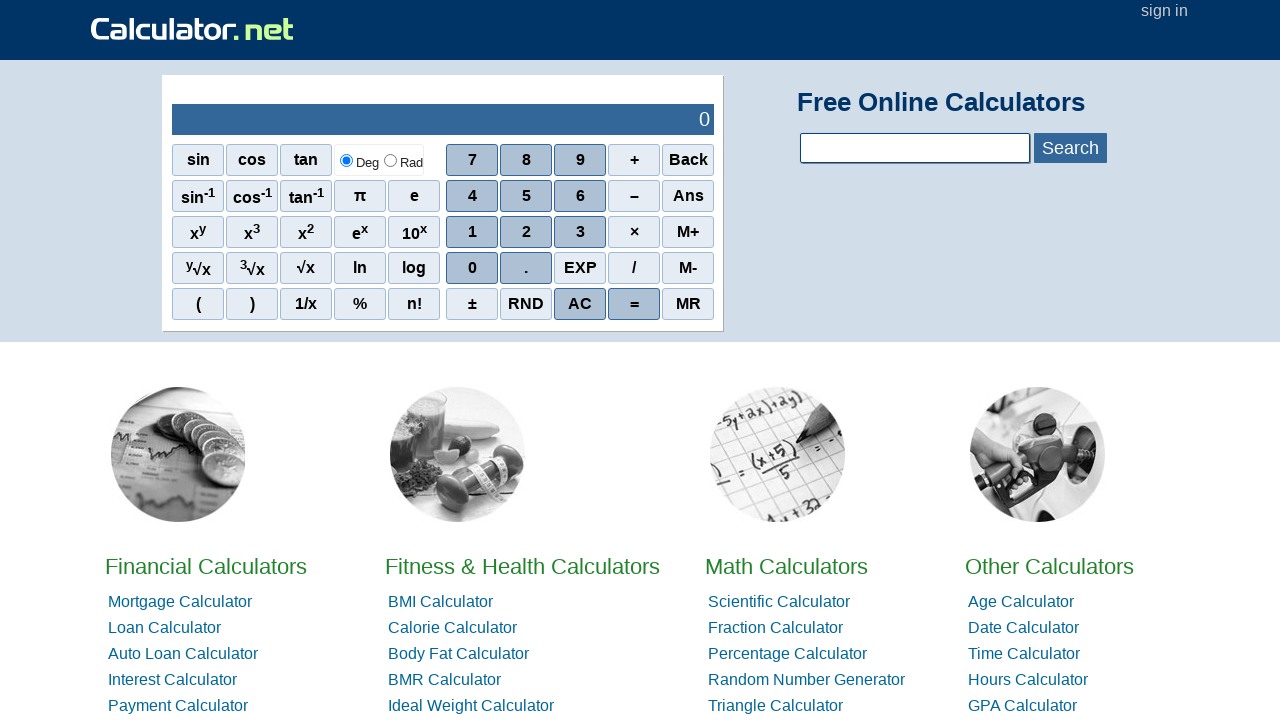

Clicked on percentage calculator link from home page at (786, 566) on xpath=//*[@id="homelistwrap"]/div[3]/div[2]/a
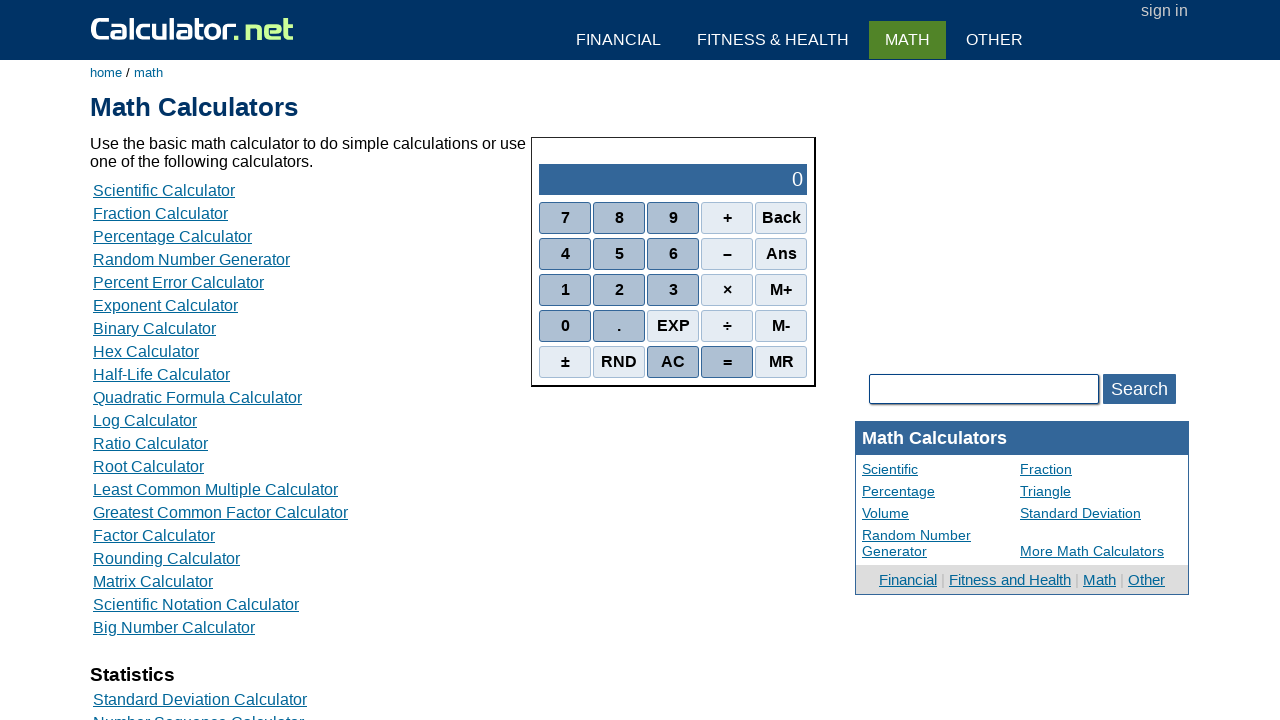

Clicked on percentage calculation option at (172, 236) on xpath=//*[@id="content"]/table[2]/tbody/tr/td/div[3]/a
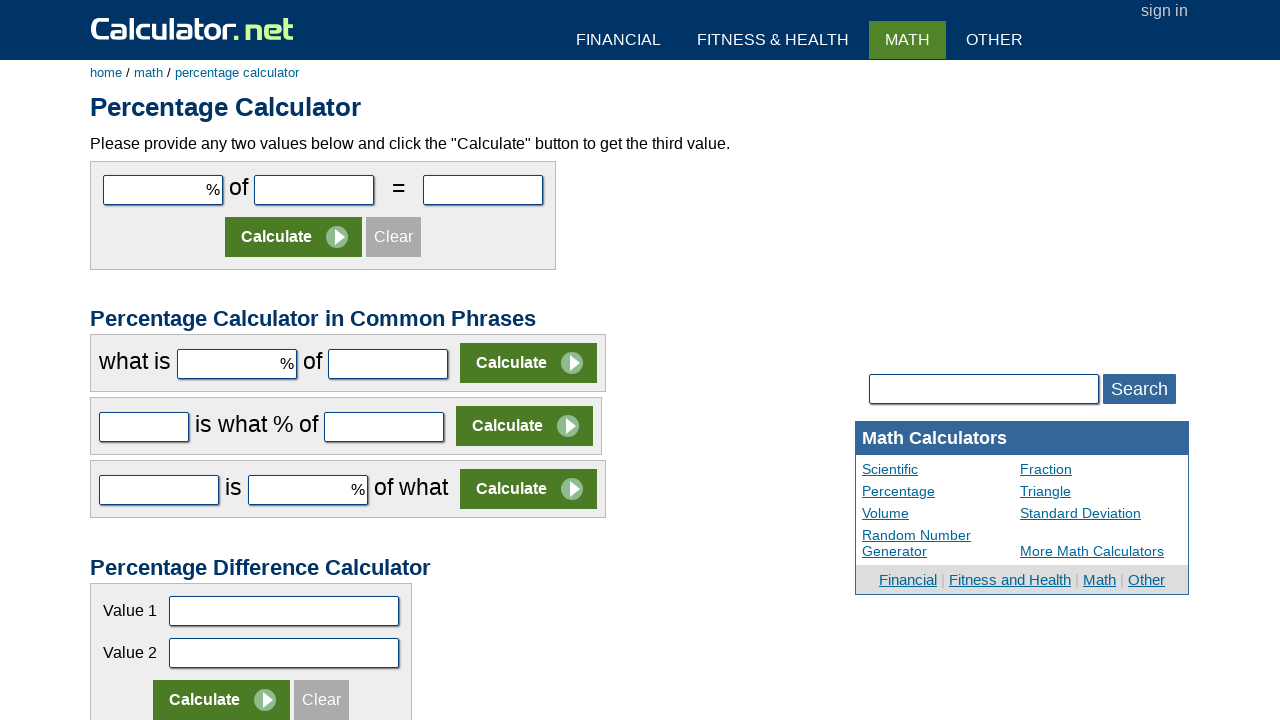

Entered 1000 as the percentage value on #cpar1
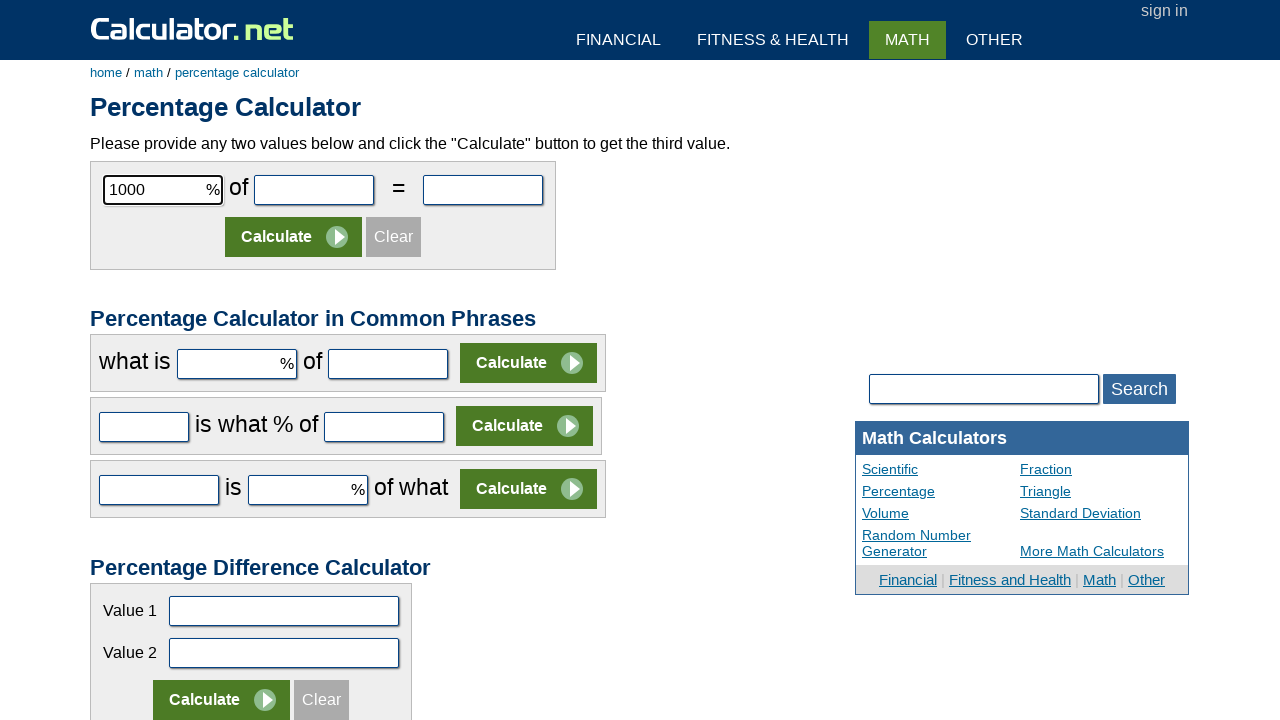

Entered 2000 as the base value on #cpar2
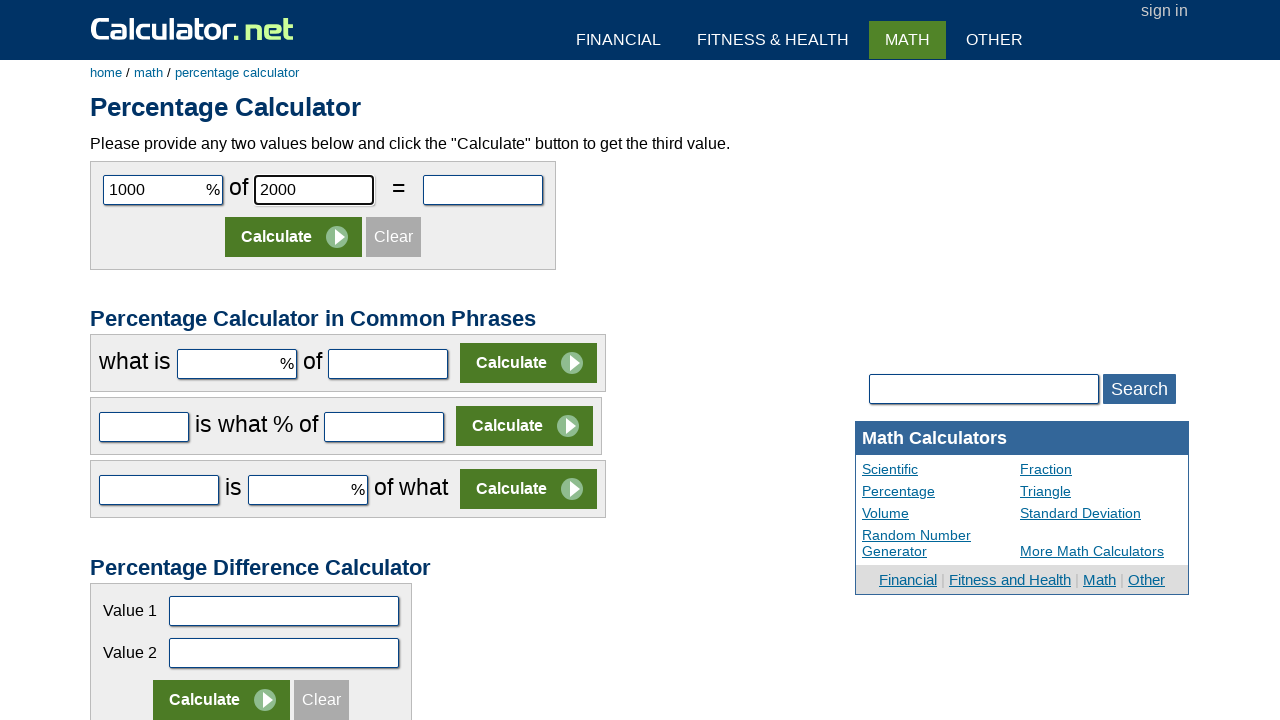

Clicked the calculate button to compute 1000% of 2000 at (294, 237) on xpath=//*[@id="content"]/form[1]/table/tbody/tr[2]/td/input[2]
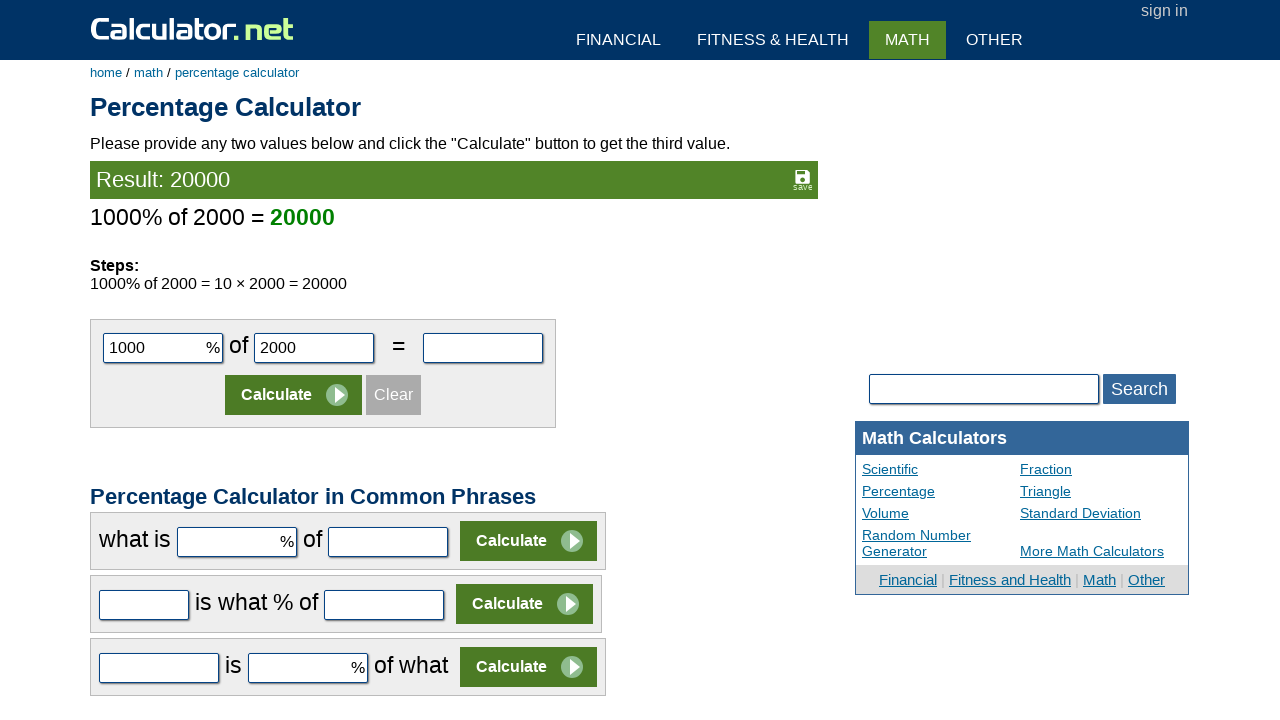

Percentage calculation result loaded and displayed
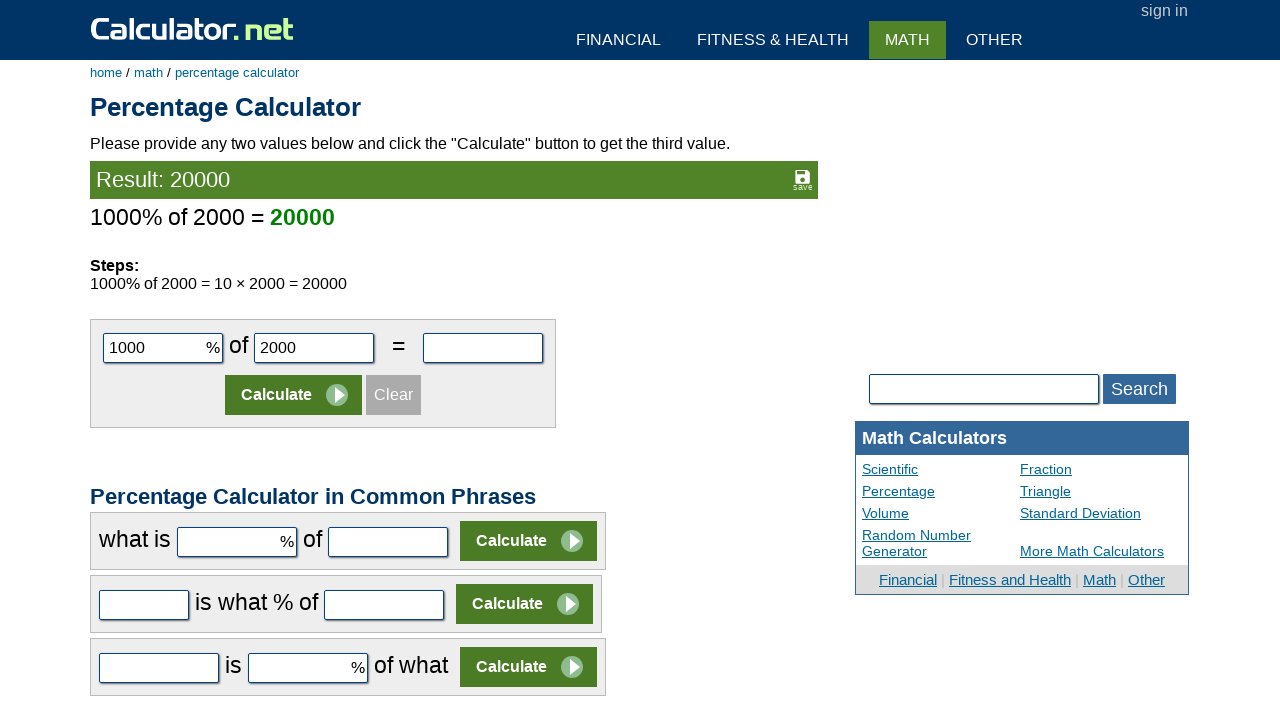

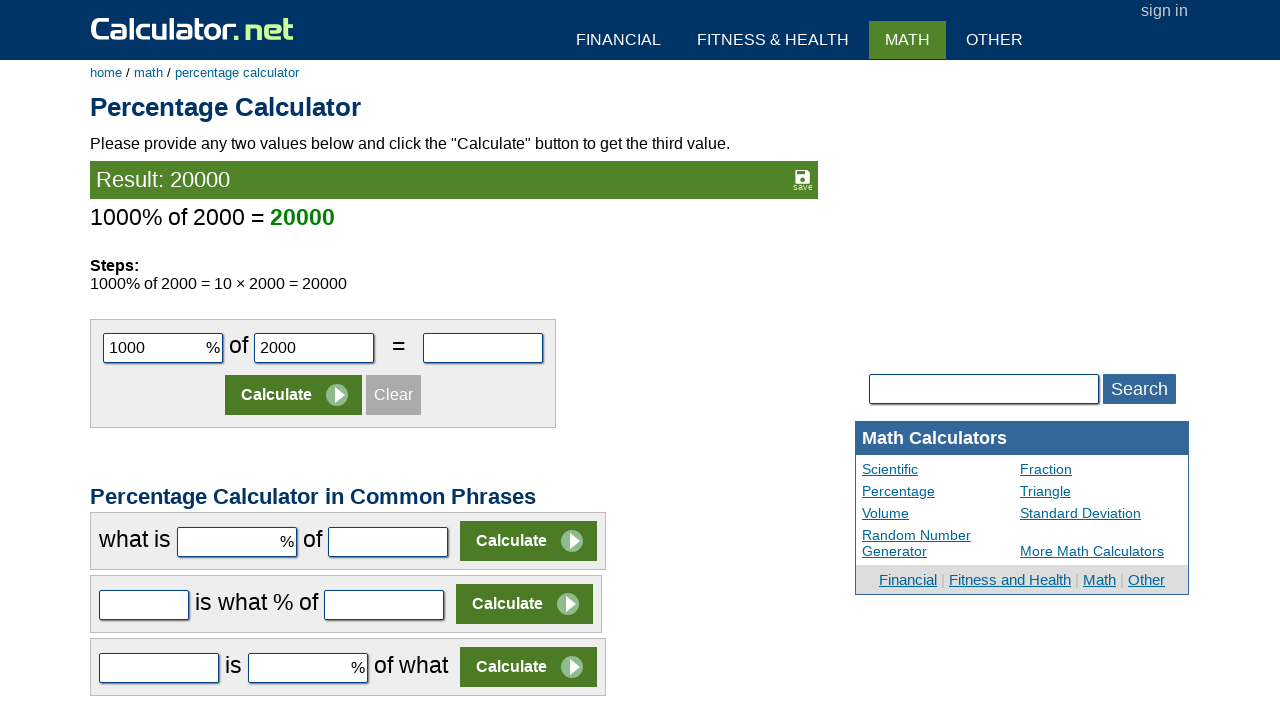